Tests mouse hover functionality by hovering over an element and verifying that a hidden link becomes visible

Starting URL: https://rahulshettyacademy.com/AutomationPractice/

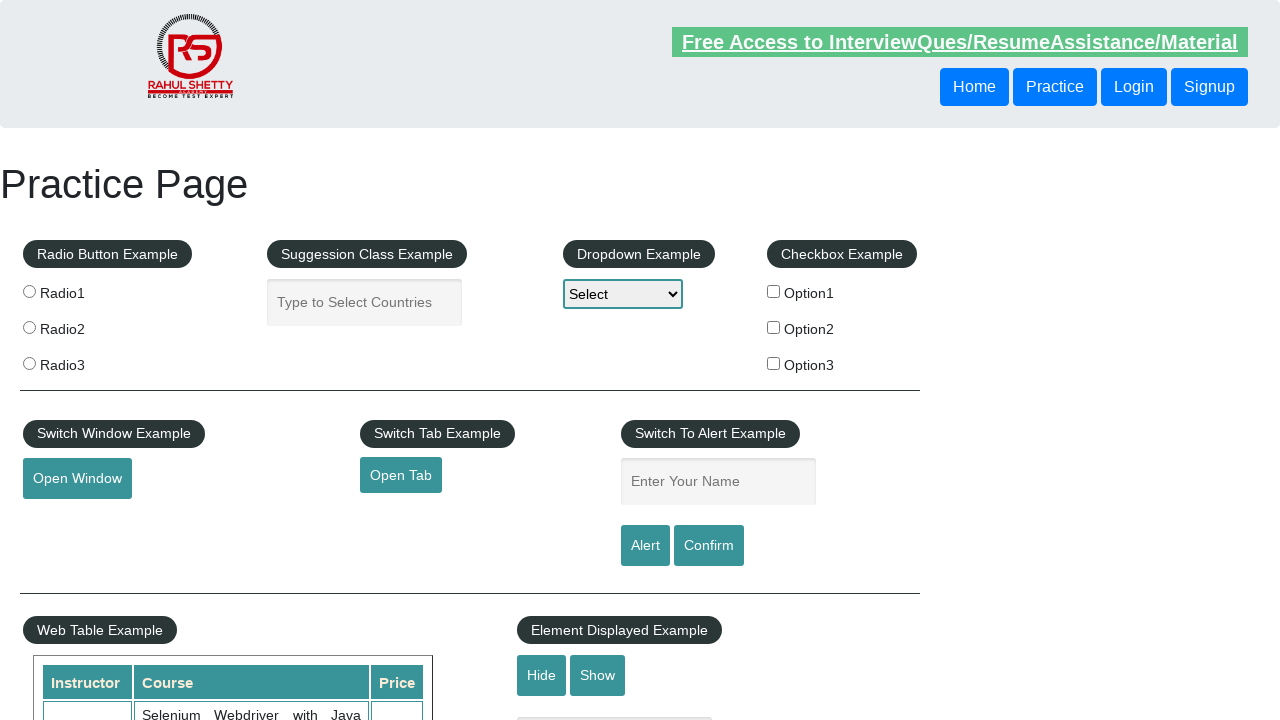

Hovered over the mousehover element at (83, 361) on #mousehover
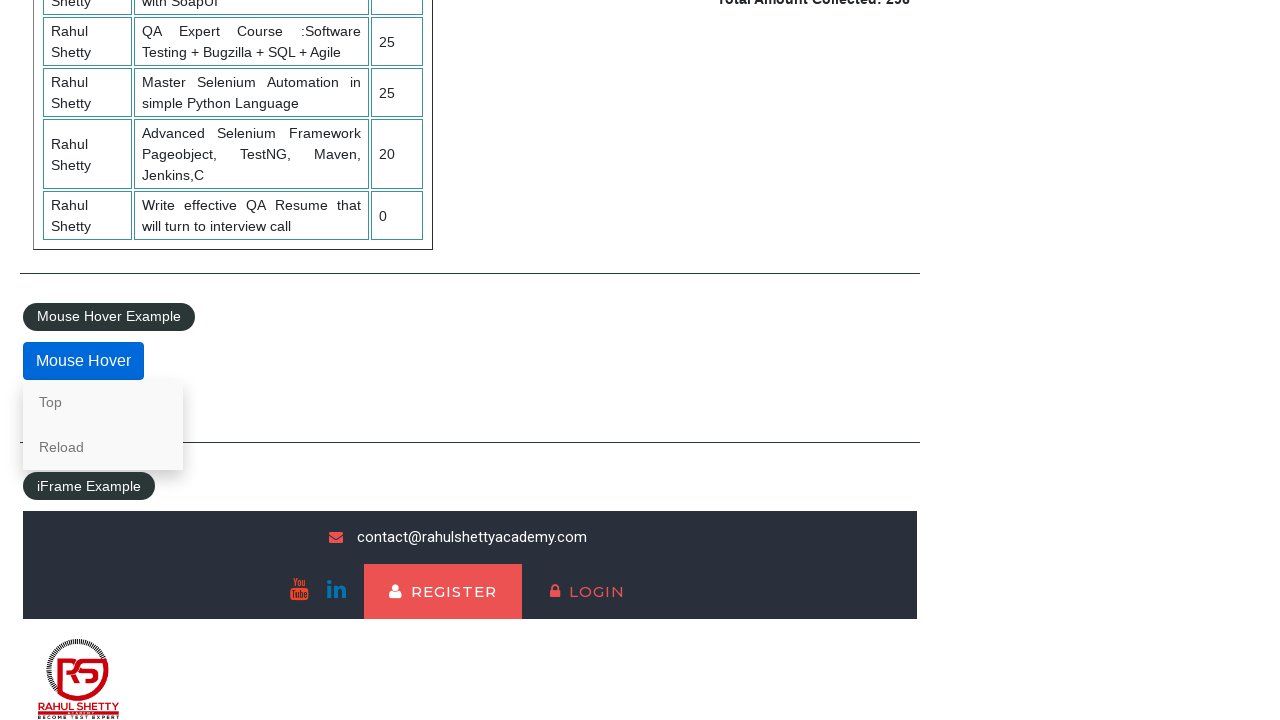

Verified that the 'Top' link is visible after hovering - hover functionality is working
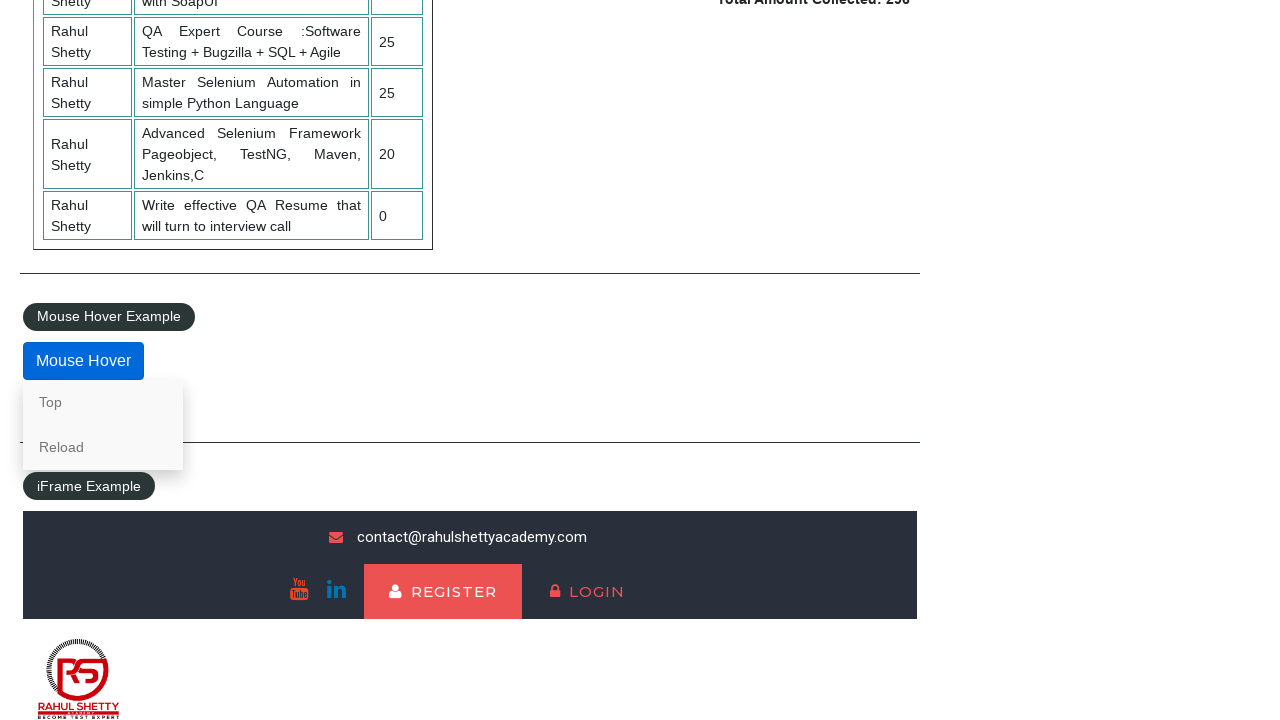

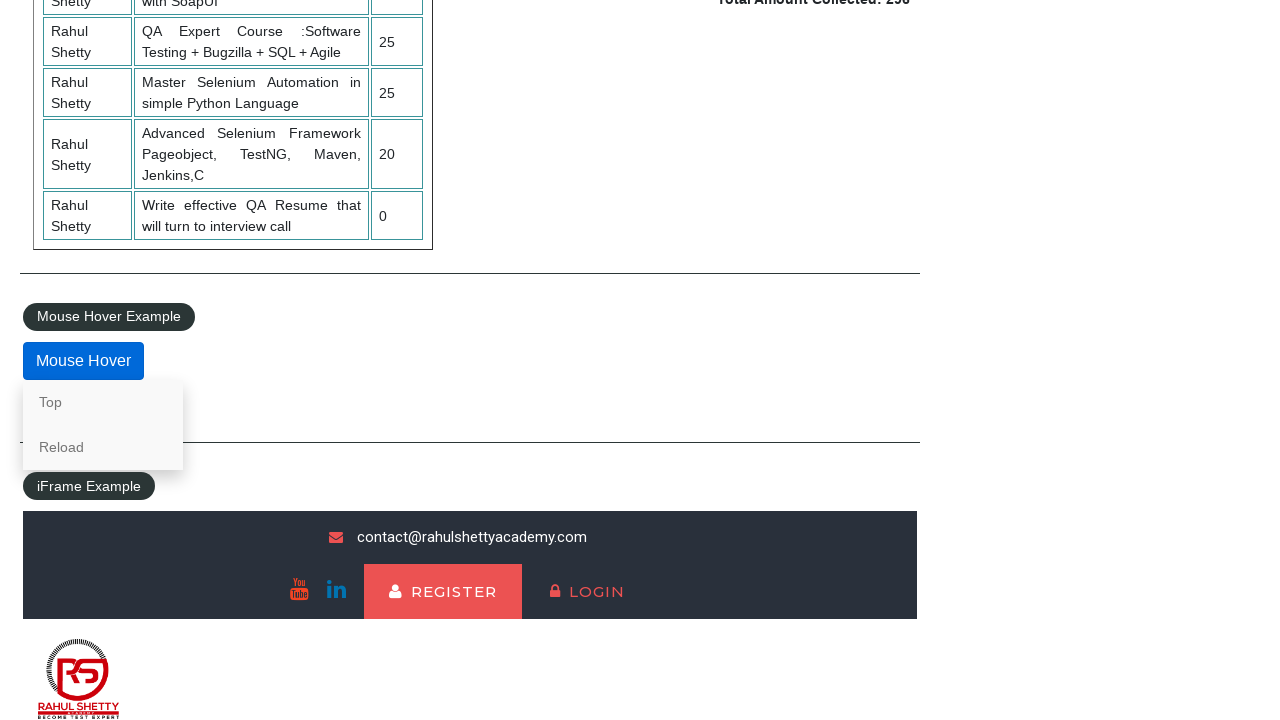